Tests switching to the second iframe using three different methods: by index (1), by name/id ("frame2"), and by WebElement reference, switching back to default content after each switch.

Starting URL: https://demoqa.com/frames

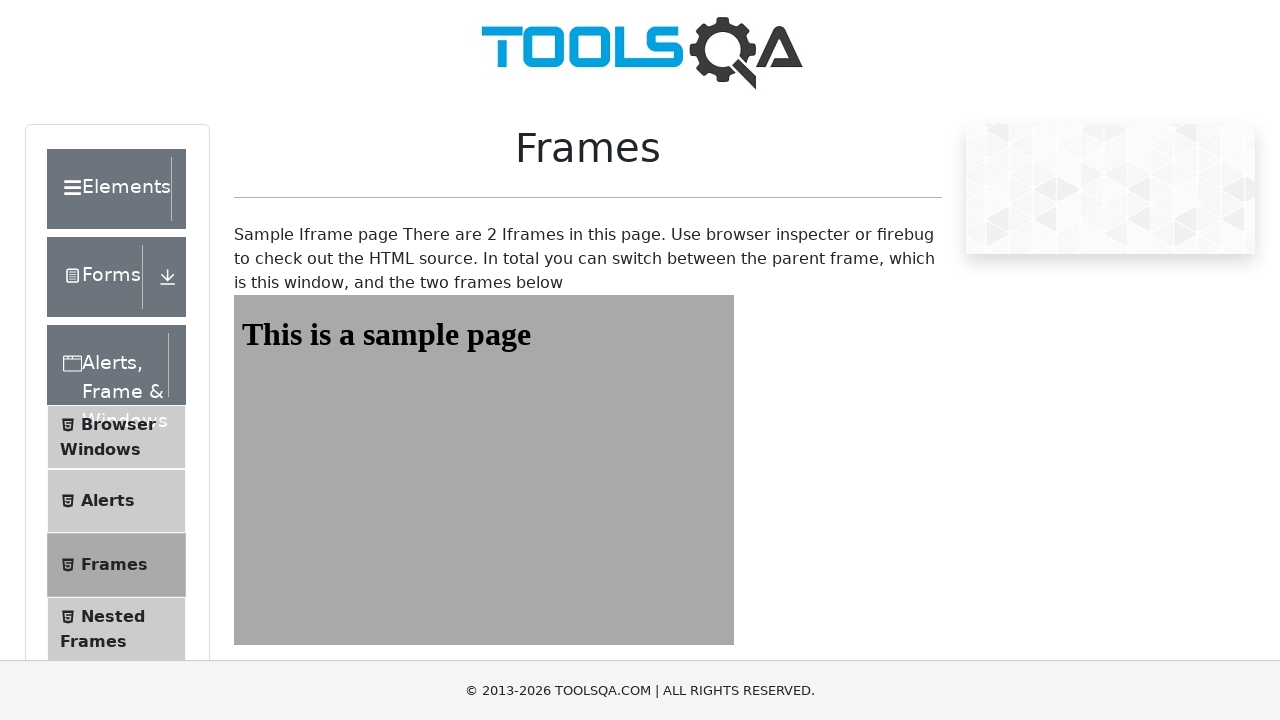

Navigated to https://demoqa.com/frames
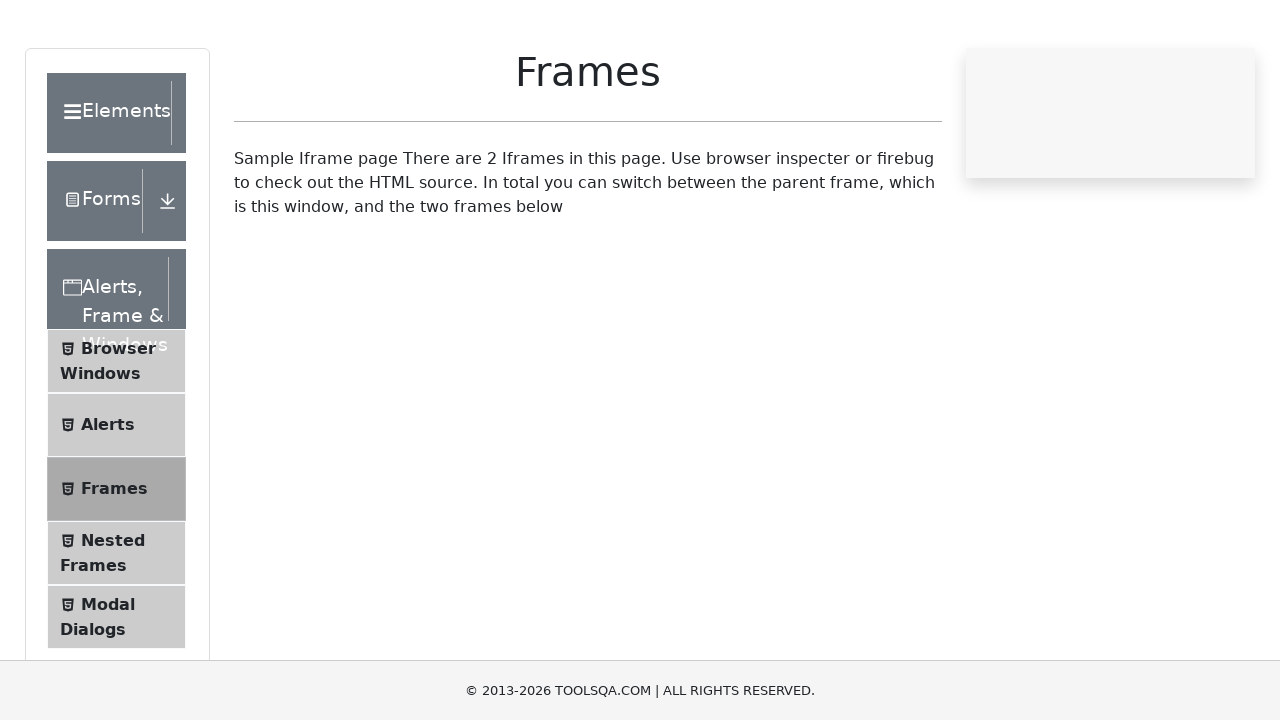

Retrieved second iframe by index (position 2)
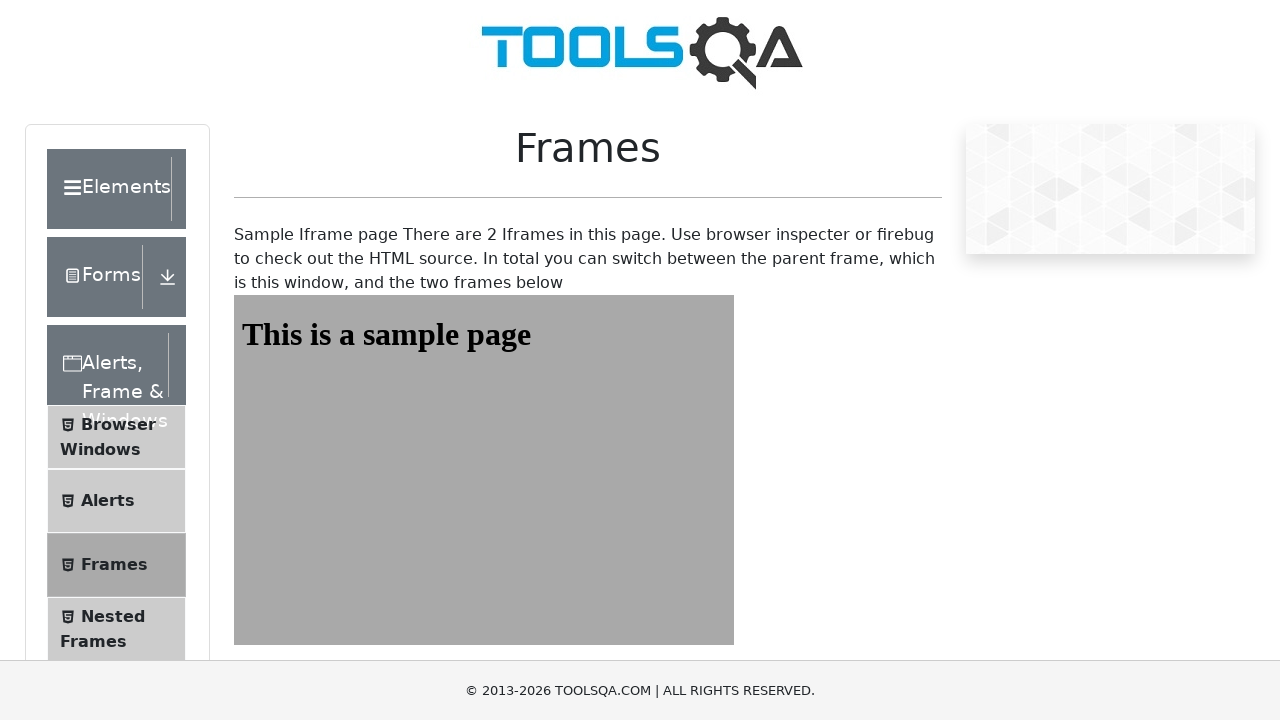

Waited for second iframe to load
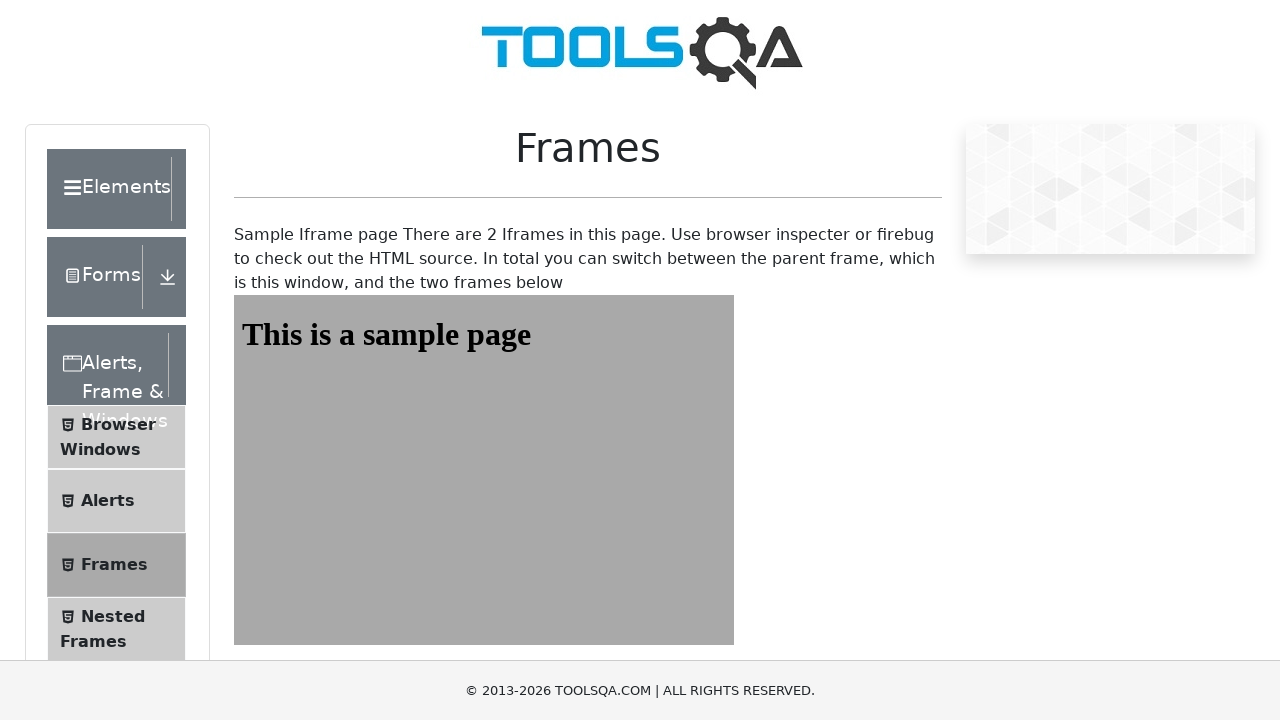

Switched back to main content and verified frames wrapper
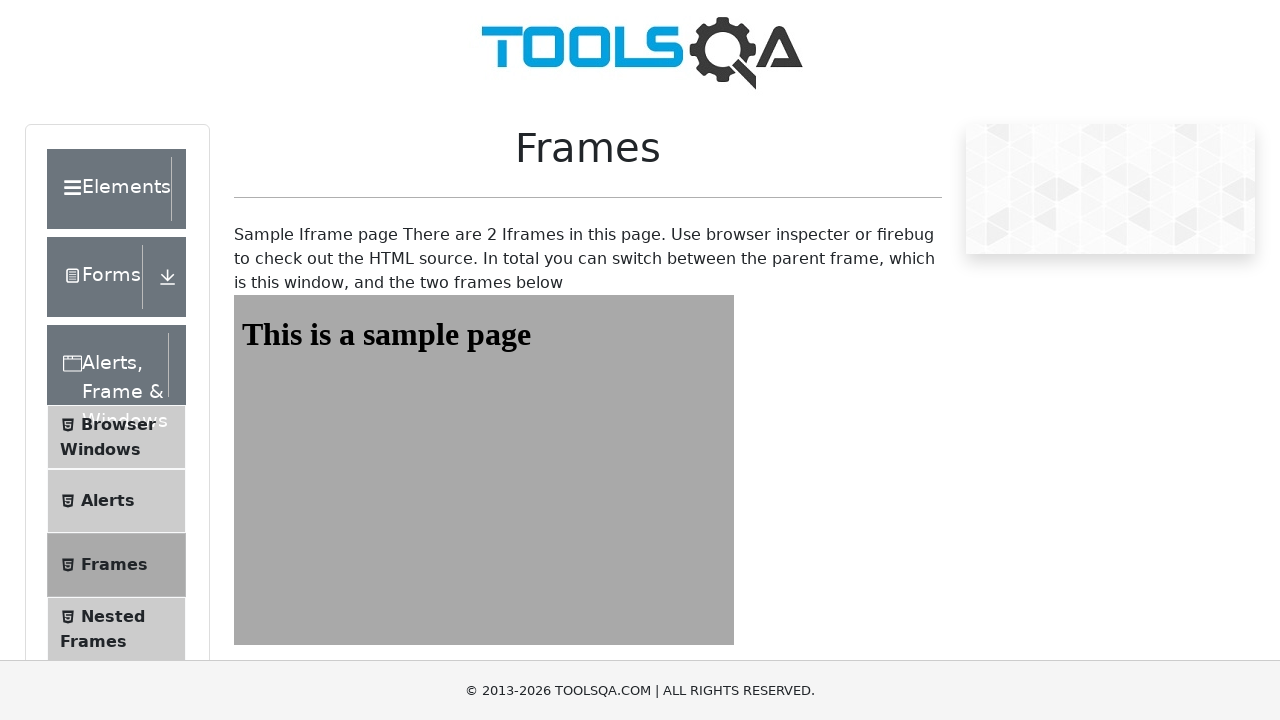

Retrieved second iframe by name 'frame2'
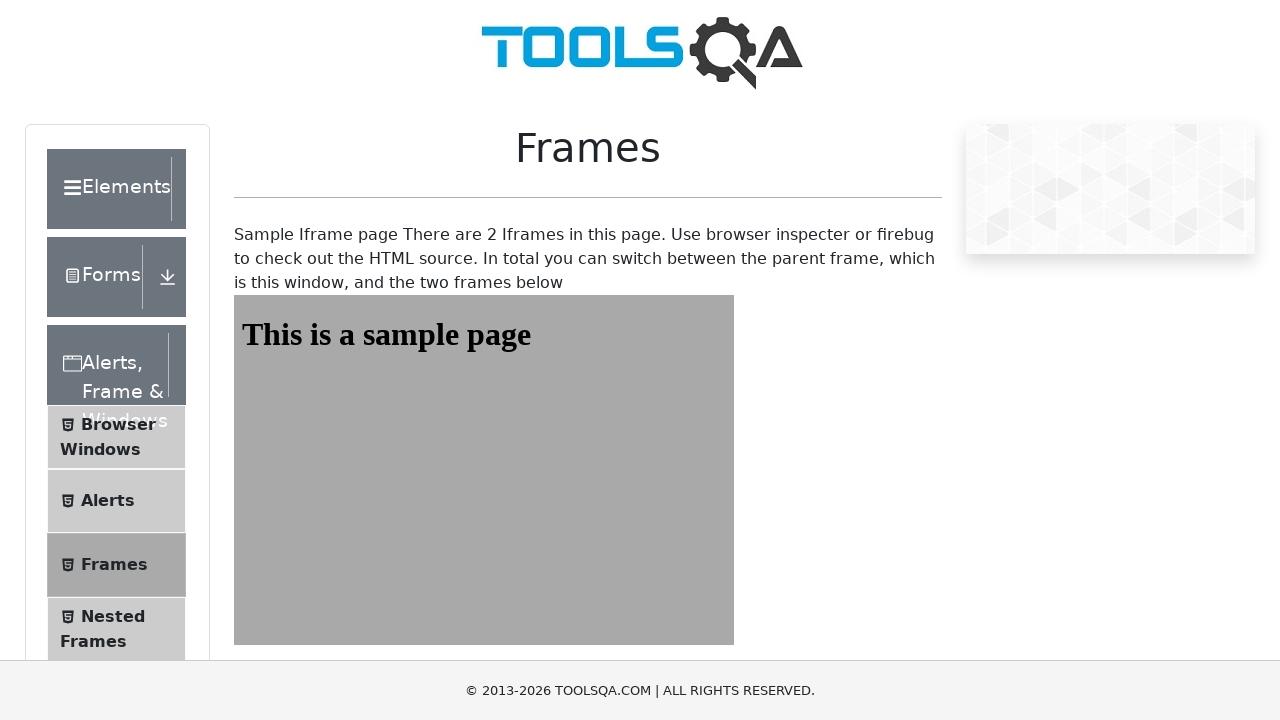

Waited for iframe retrieved by name to load
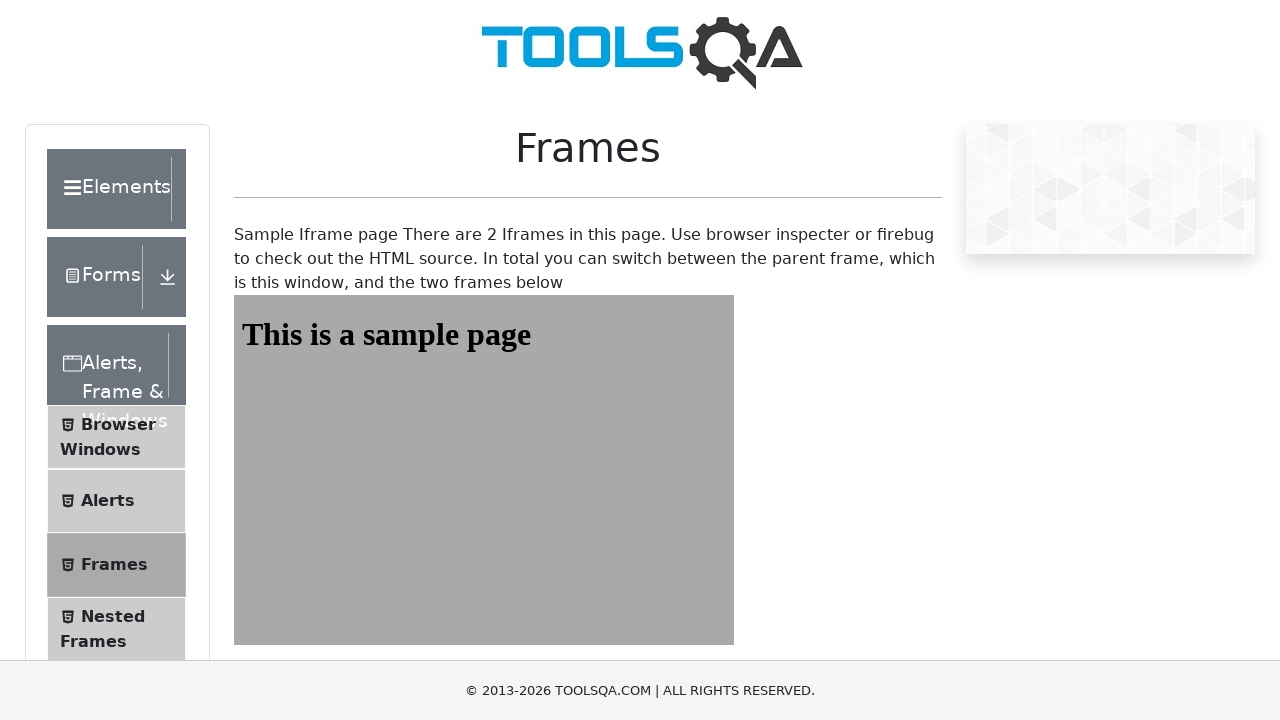

Switched back to main content
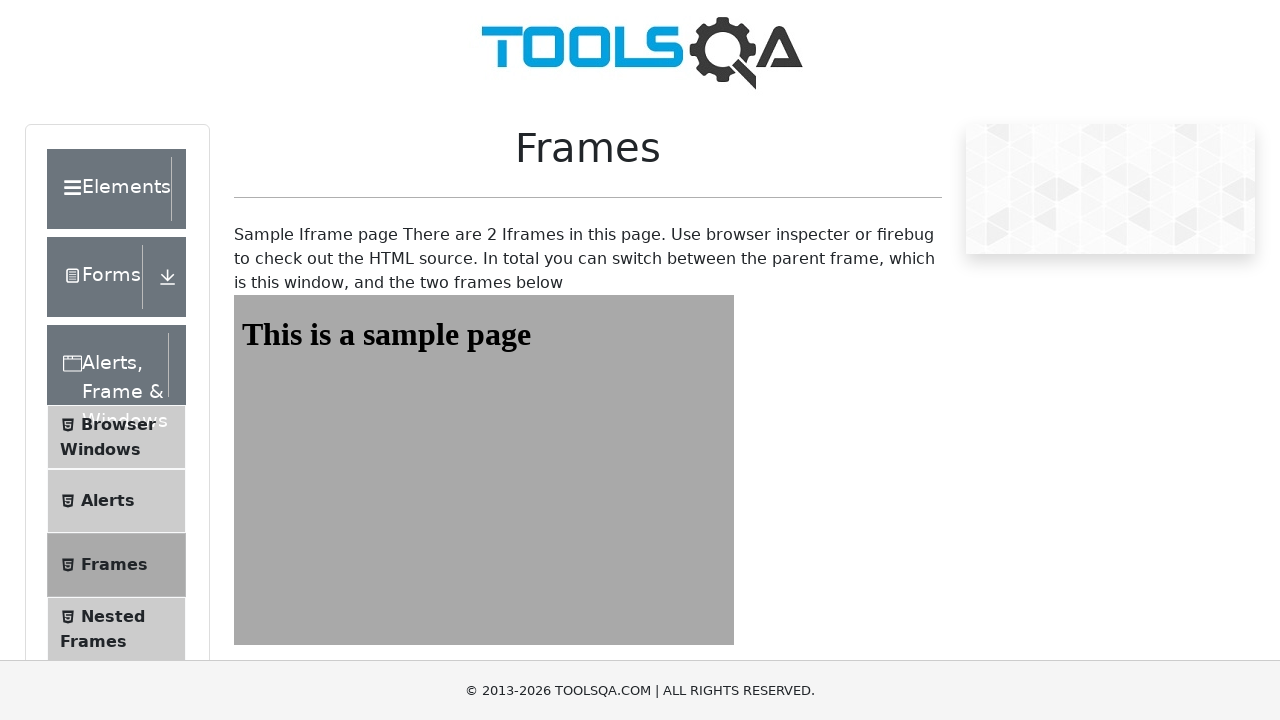

Retrieved second iframe by CSS locator 'iframe#frame2'
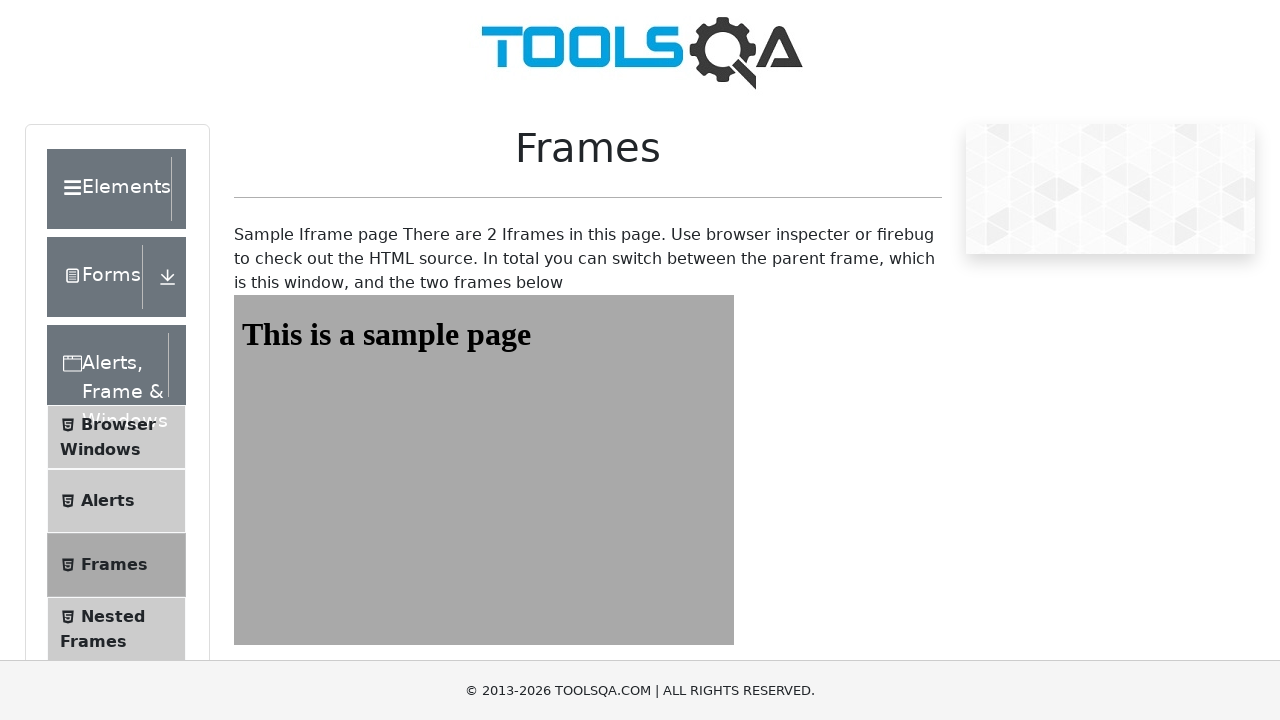

Waited for body element in iframe retrieved by locator
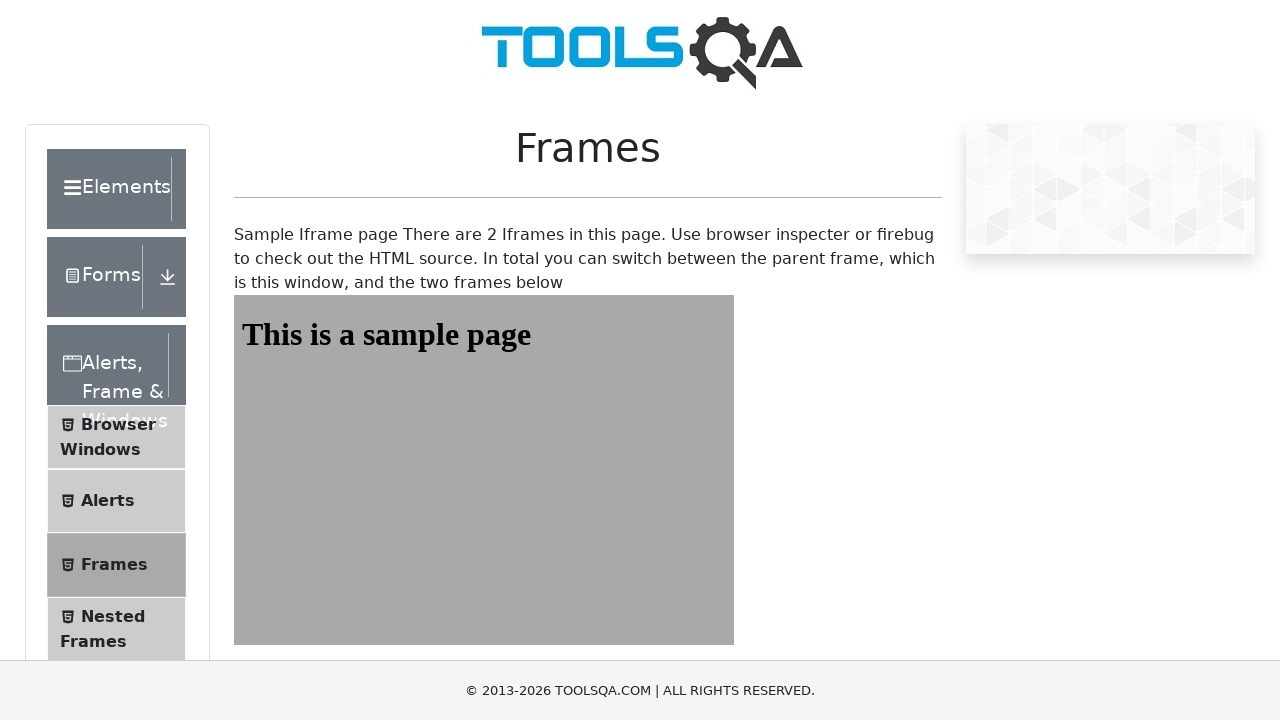

Switched back to main content and verified frames wrapper
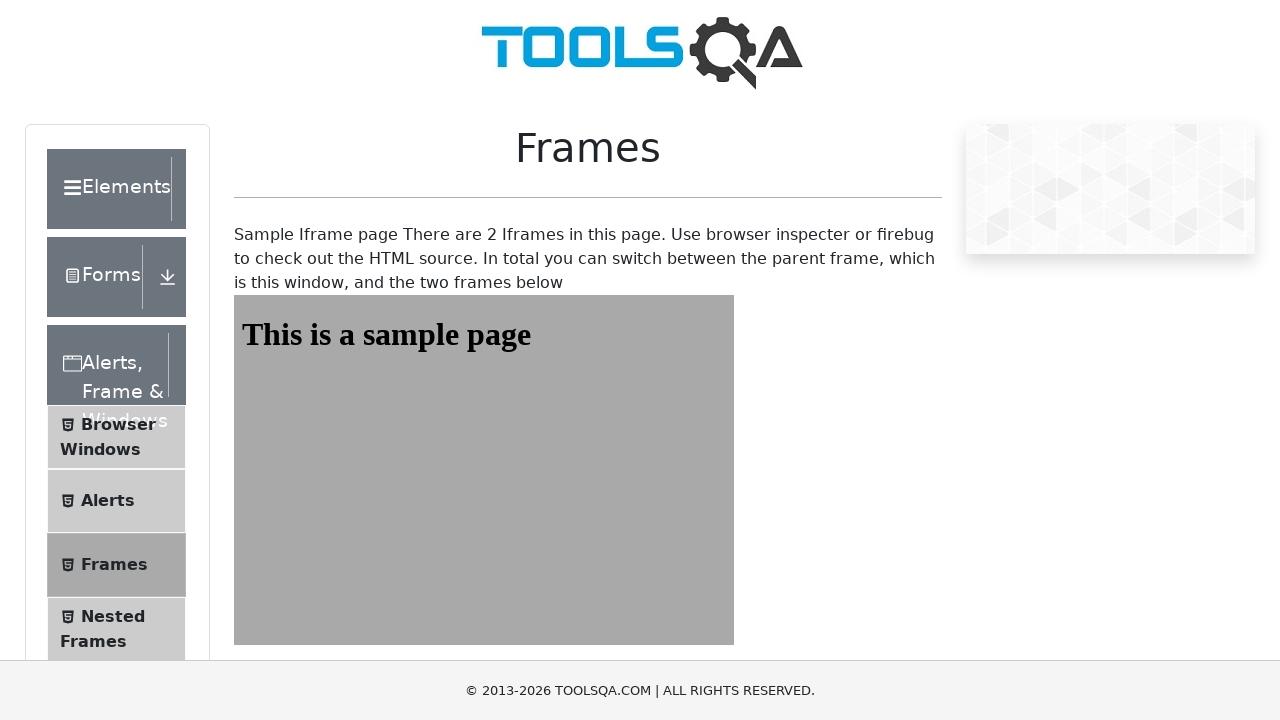

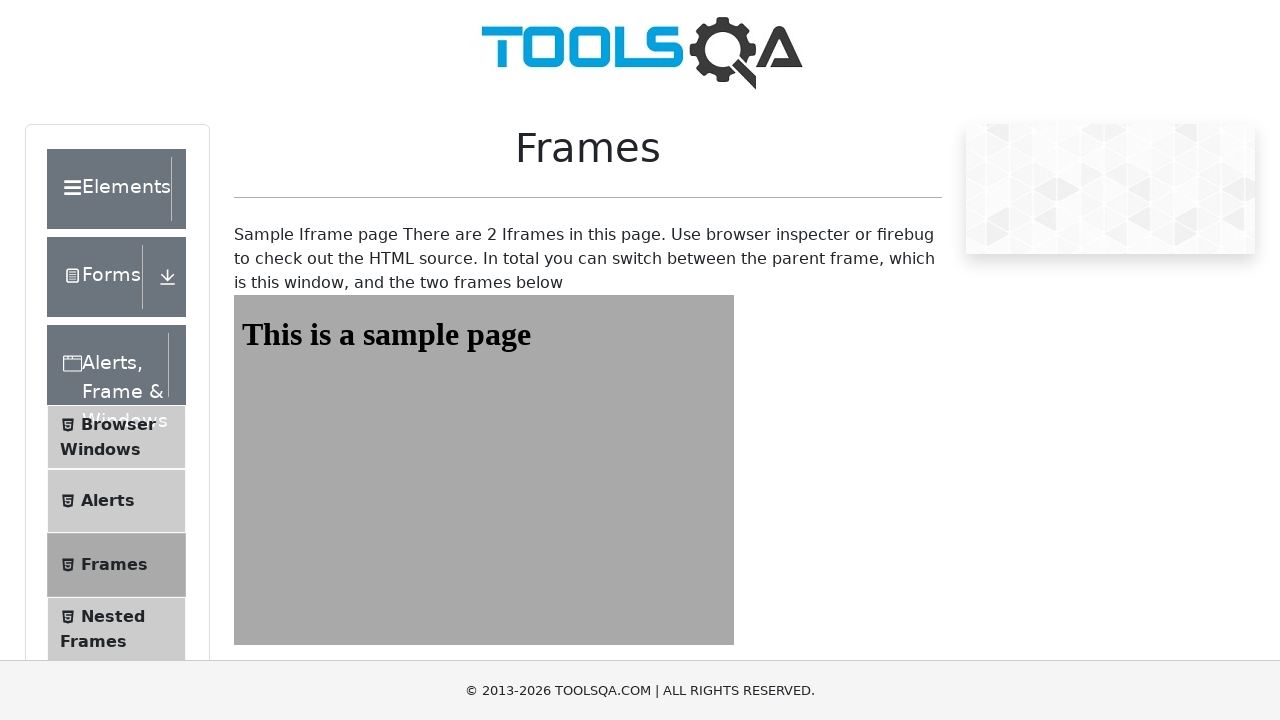